Adds three elements, then deletes one and verifies only two Delete buttons remain

Starting URL: http://the-internet.herokuapp.com/add_remove_elements/

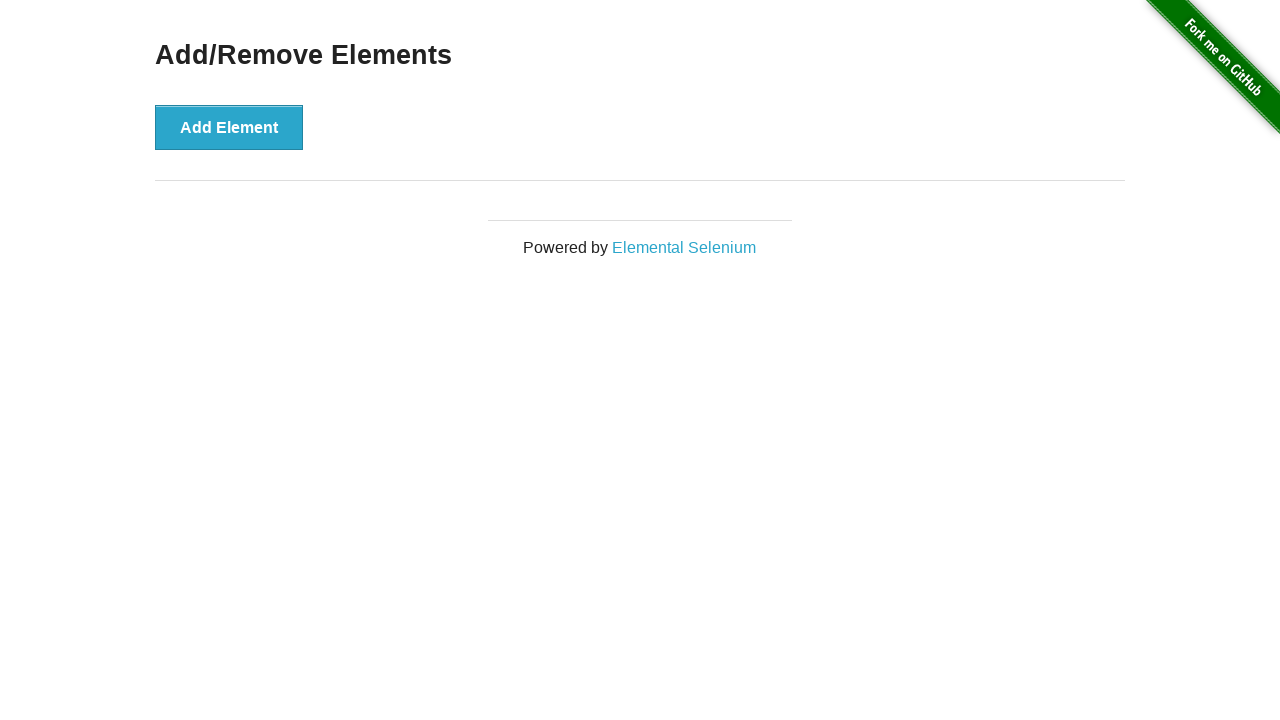

Clicked Add Element button (1st time) at (229, 127) on button[onclick='addElement()']
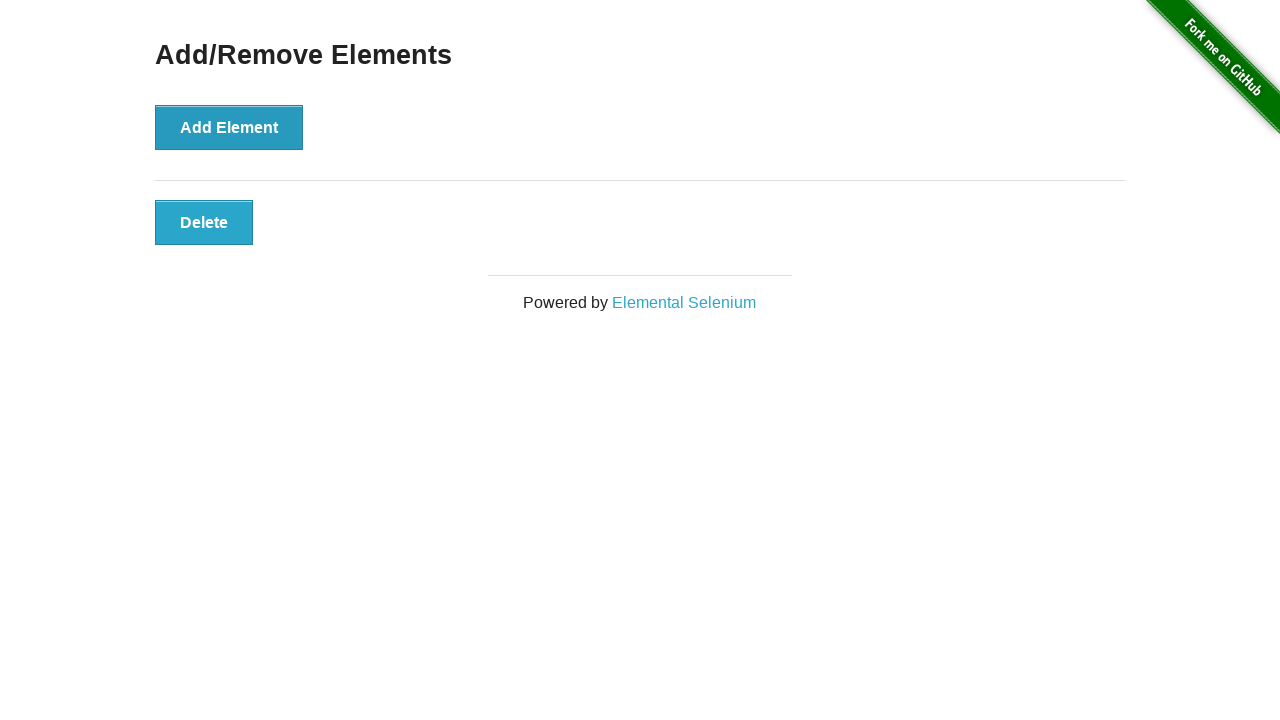

Clicked Add Element button (2nd time) at (229, 127) on button[onclick='addElement()']
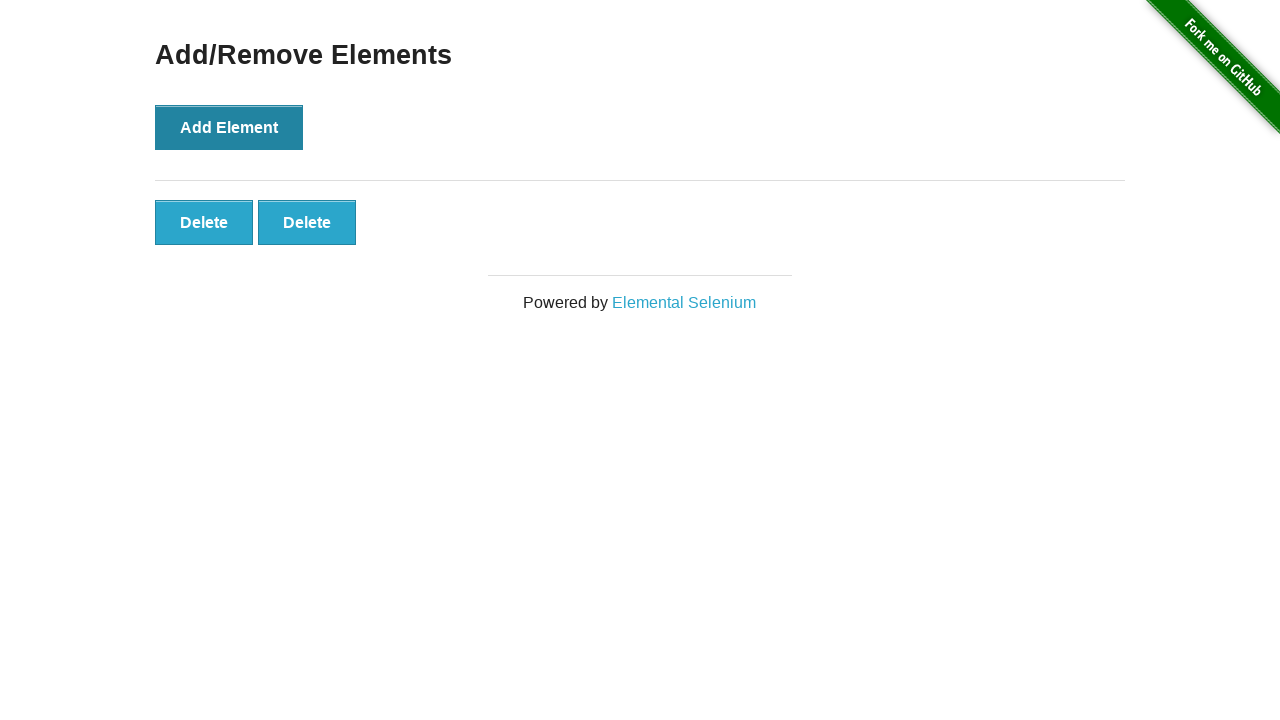

Clicked Add Element button (3rd time) at (229, 127) on button[onclick='addElement()']
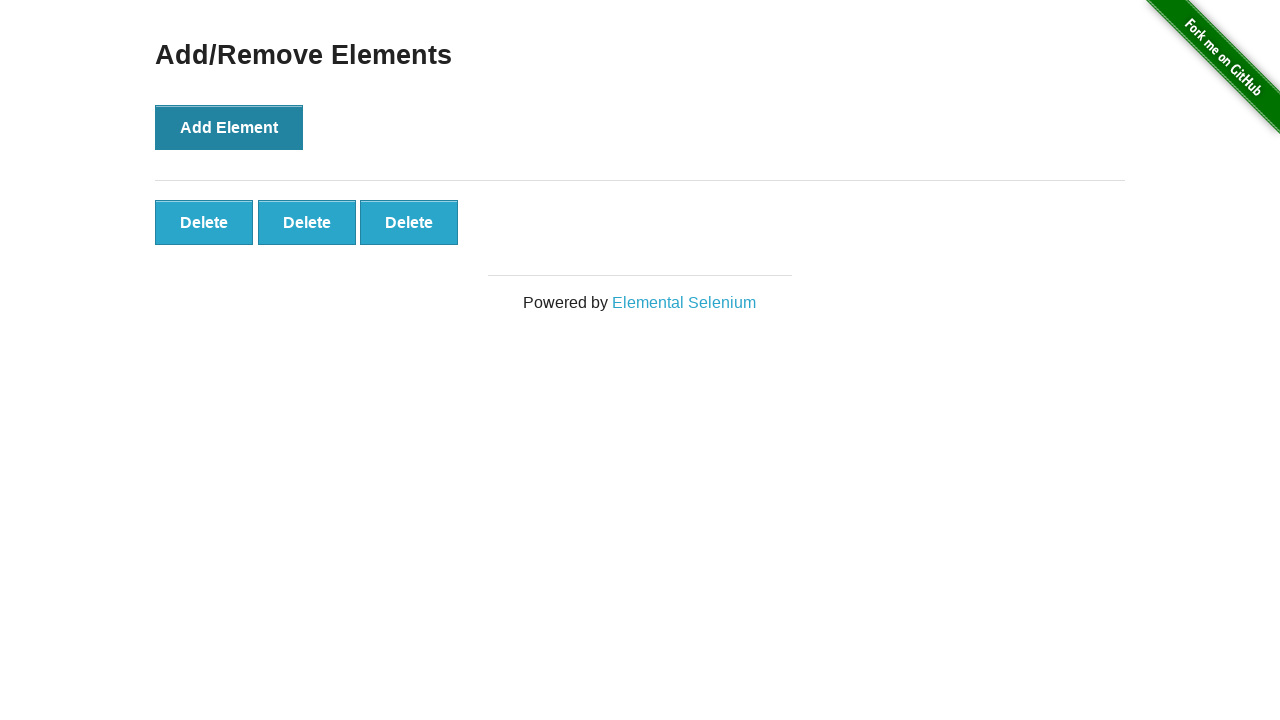

Verified that three Delete buttons exist
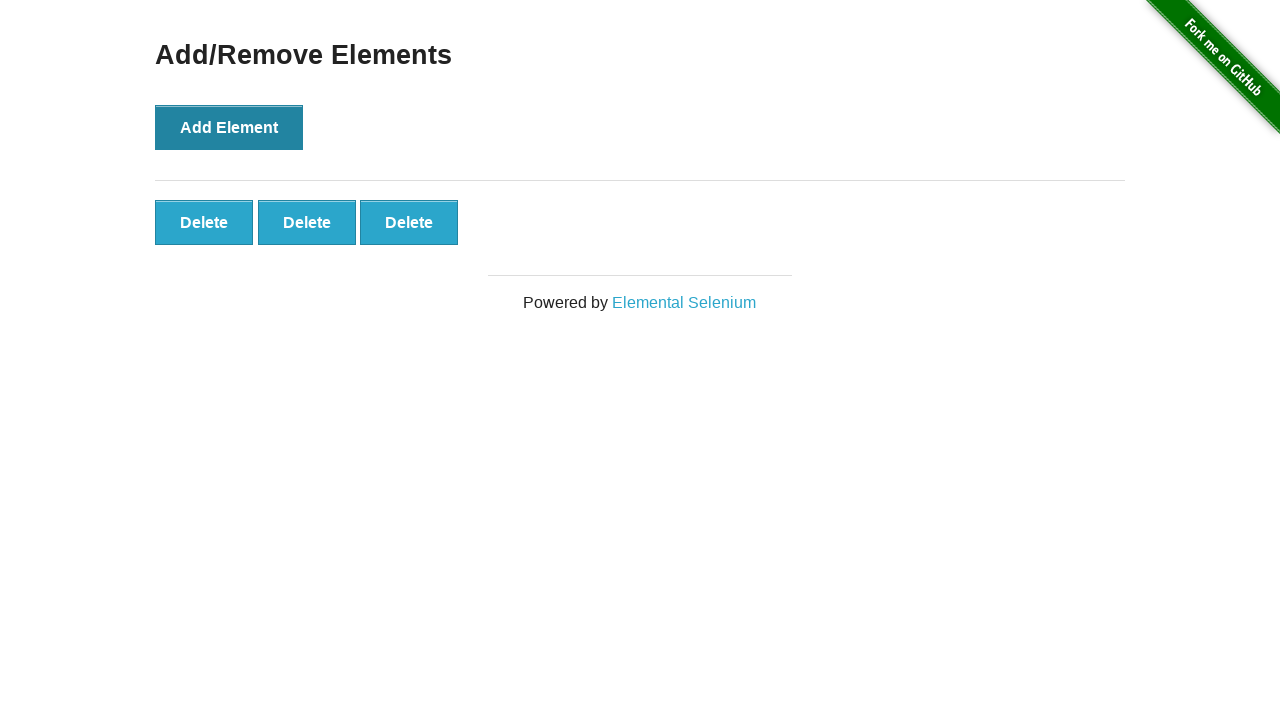

Clicked first Delete button to remove an element at (204, 222) on .added-manually >> nth=0
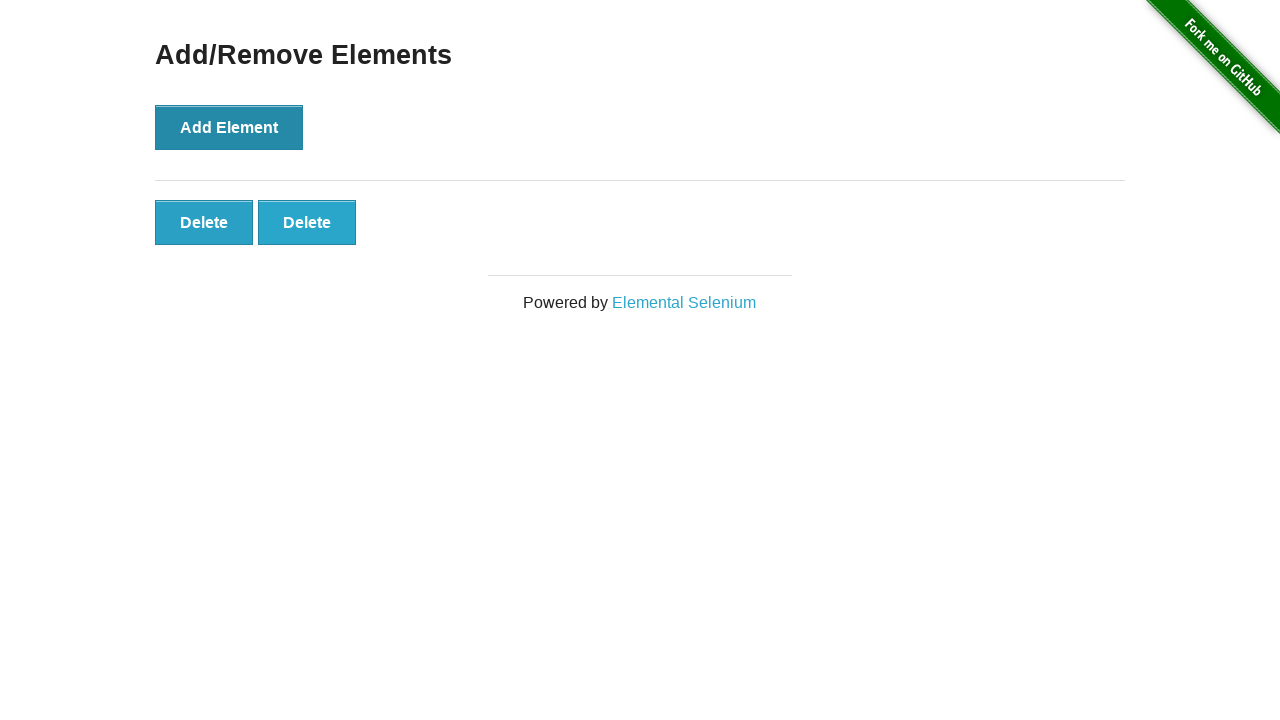

Verified that only two Delete buttons remain
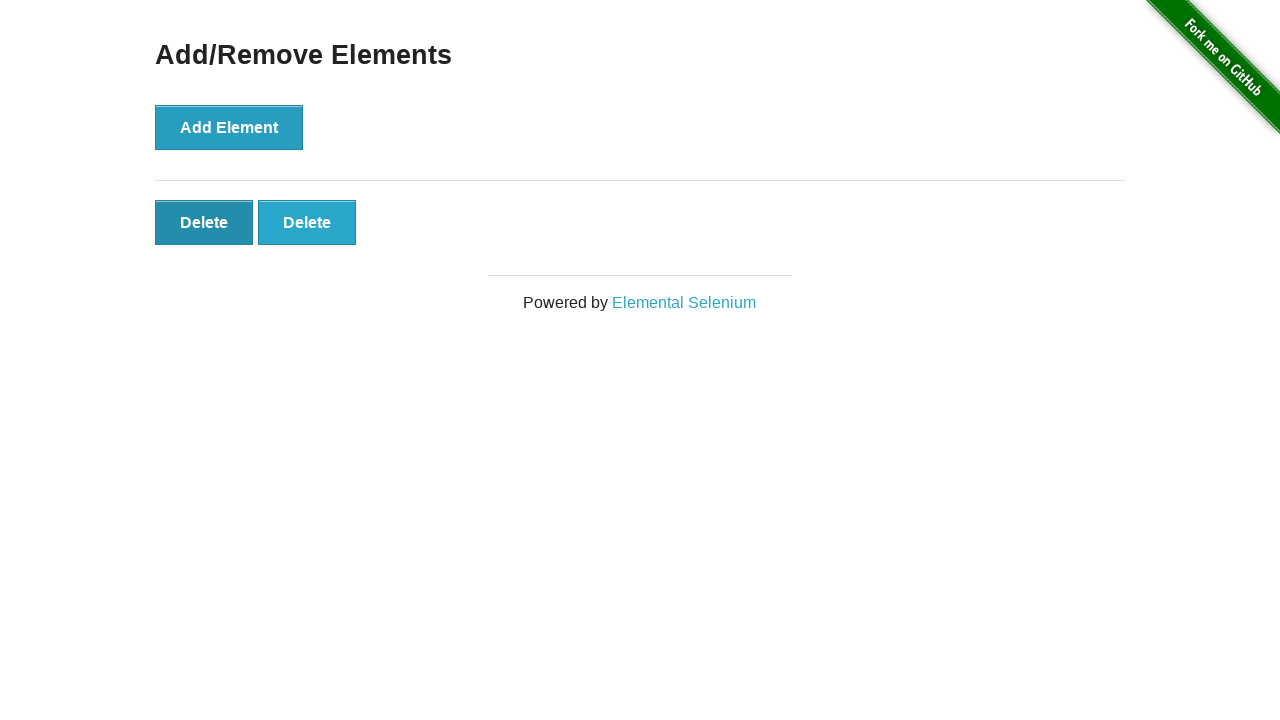

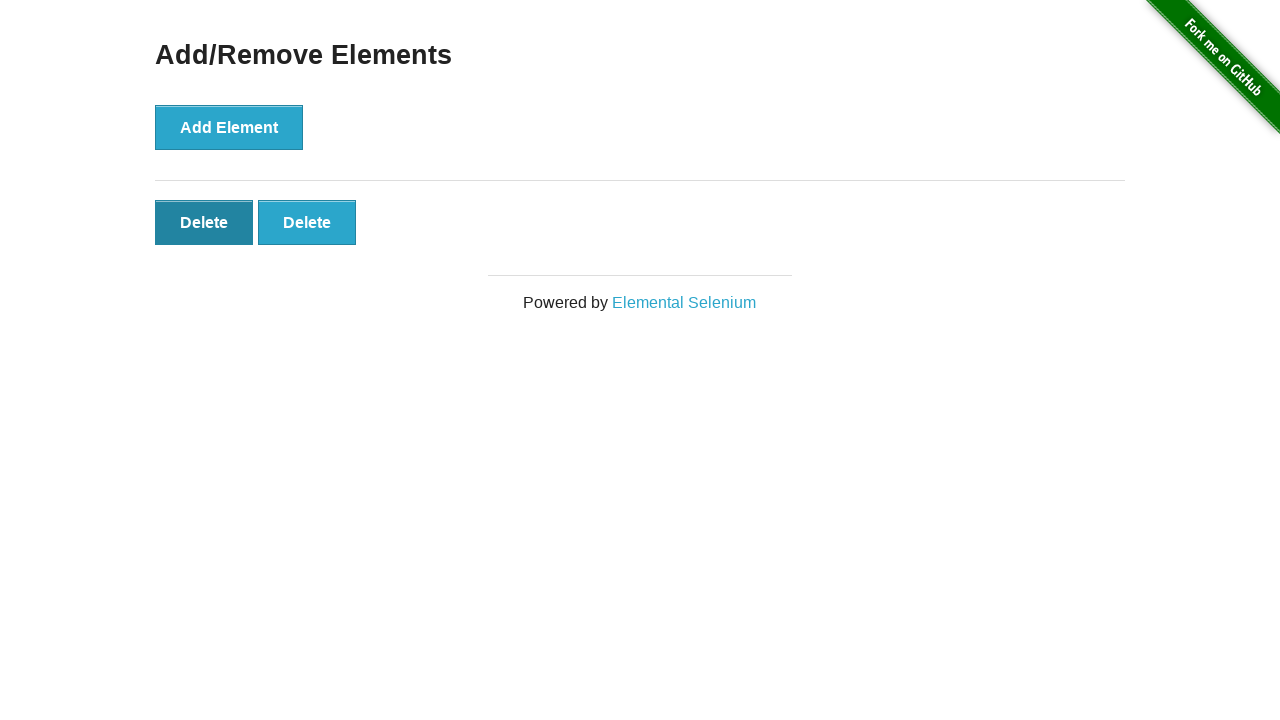